Tests click and hold drag functionality by holding an element and moving it to a target

Starting URL: http://jqueryui.com/droppable/

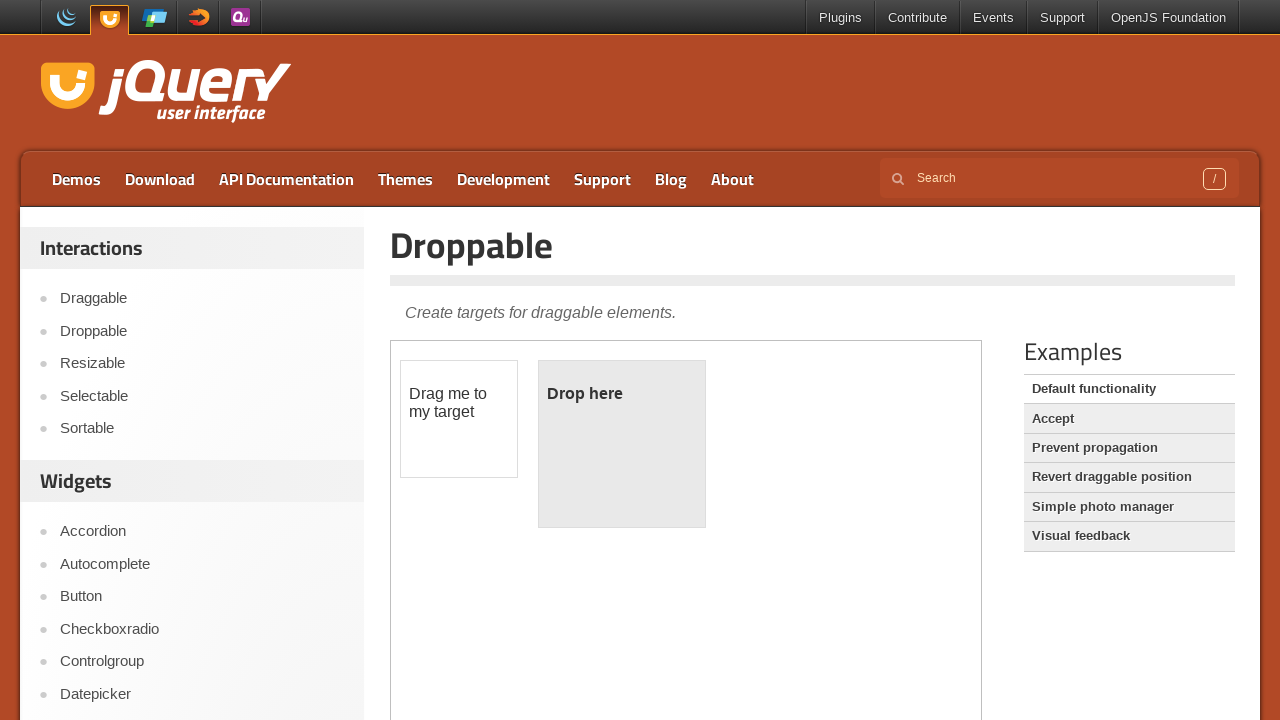

Located the demo iframe
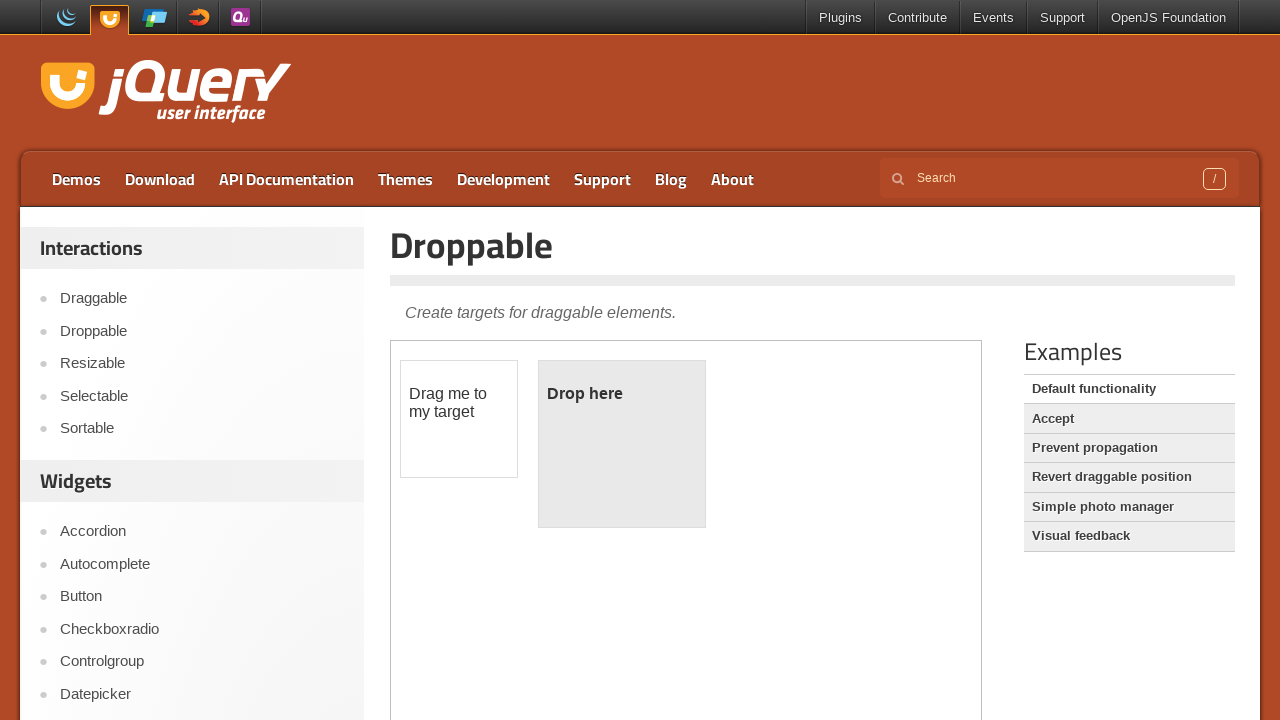

Located the draggable element
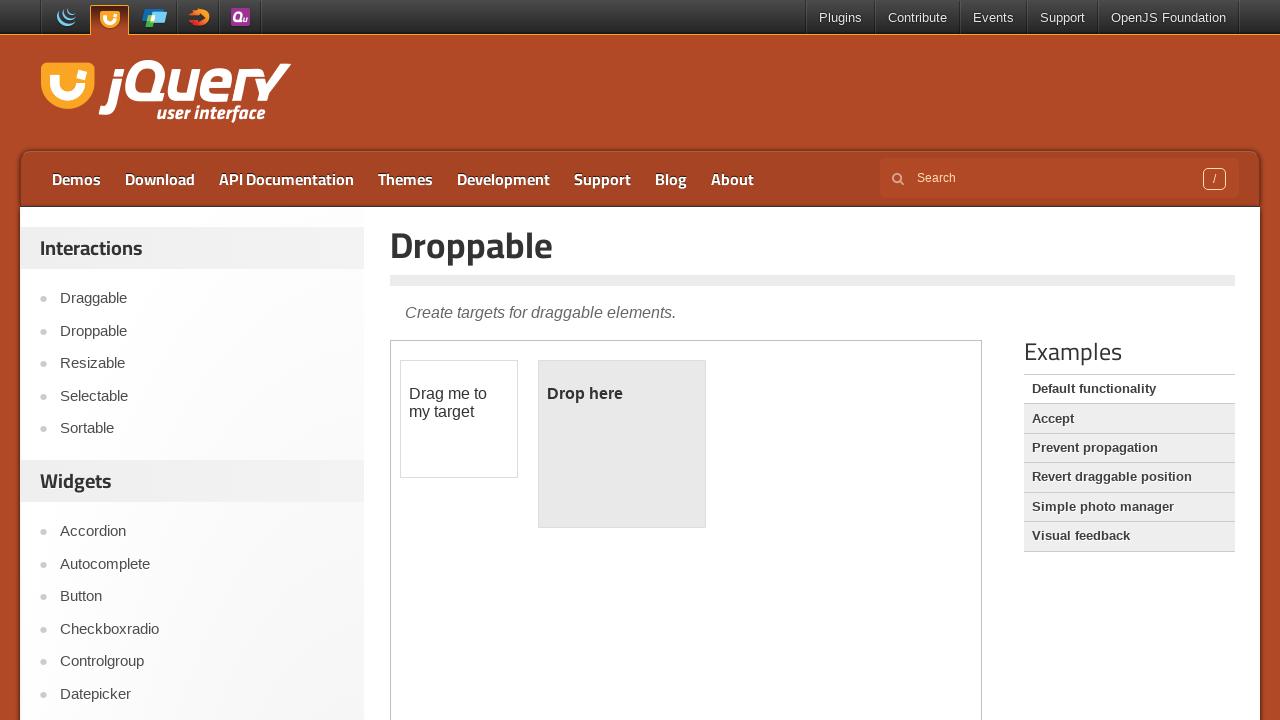

Located the droppable element
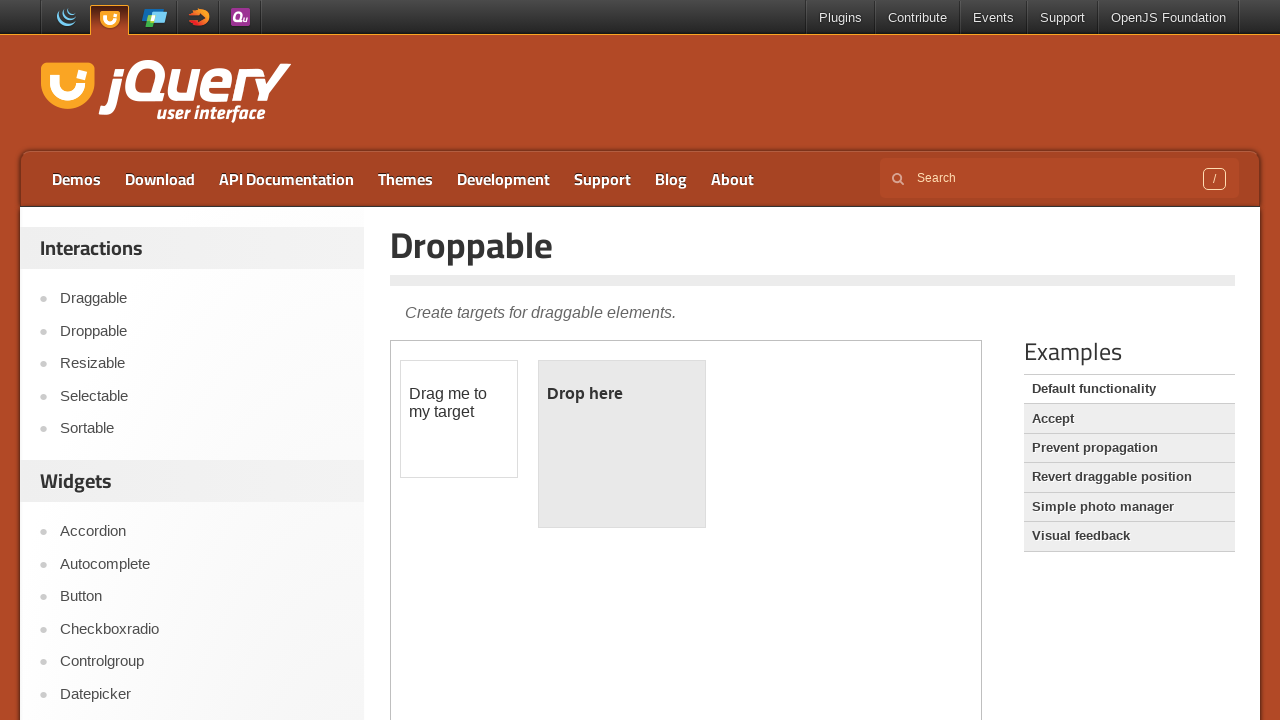

Performed click and hold drag from draggable element to droppable target at (622, 444)
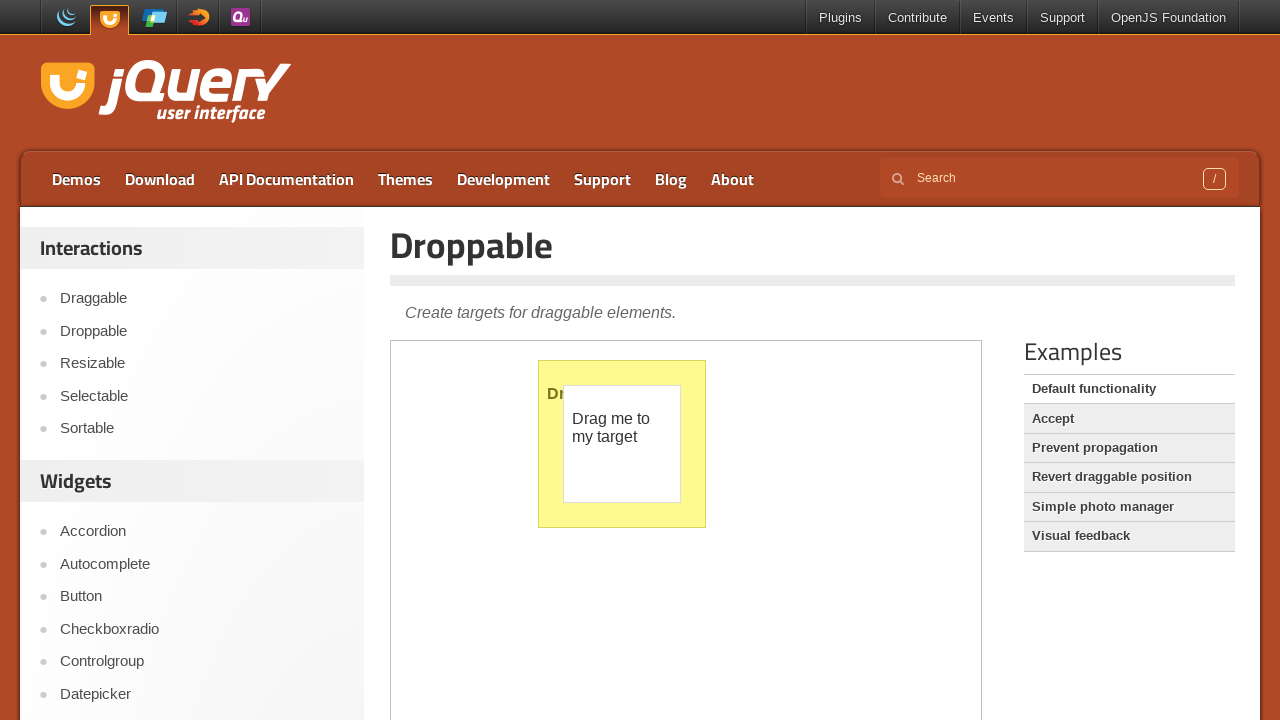

Waited 1 second for drag and drop action to complete
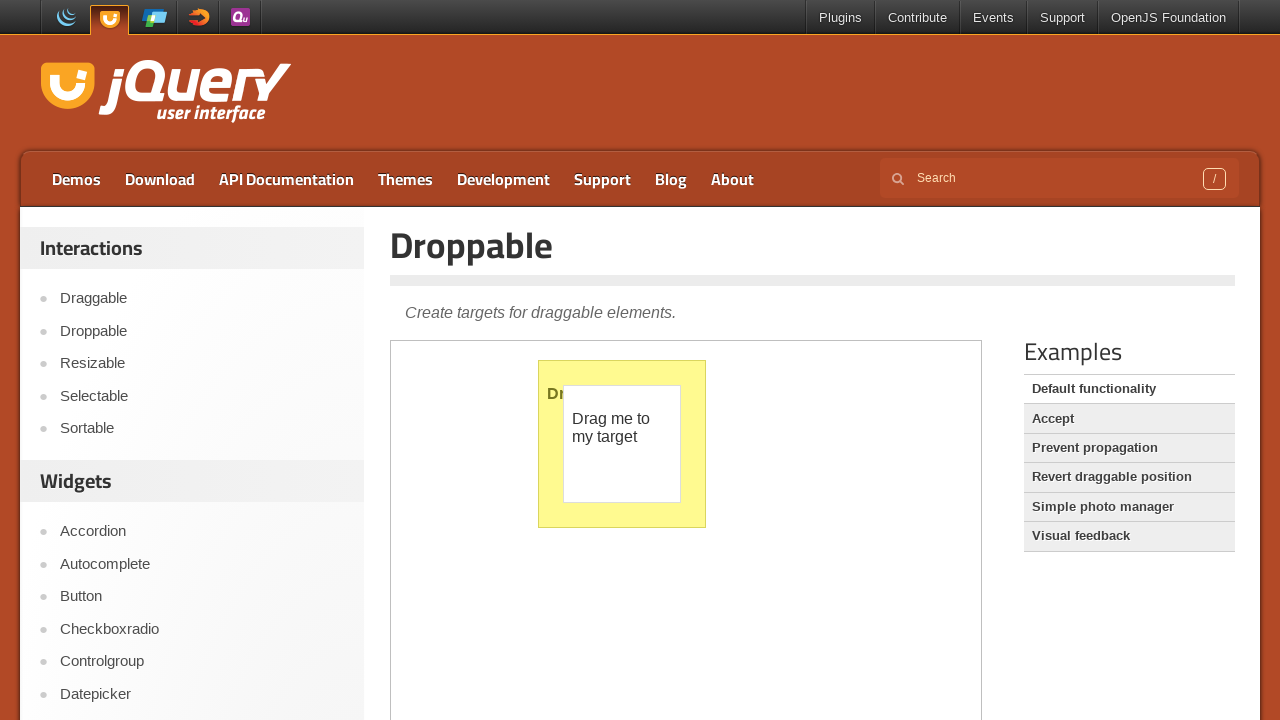

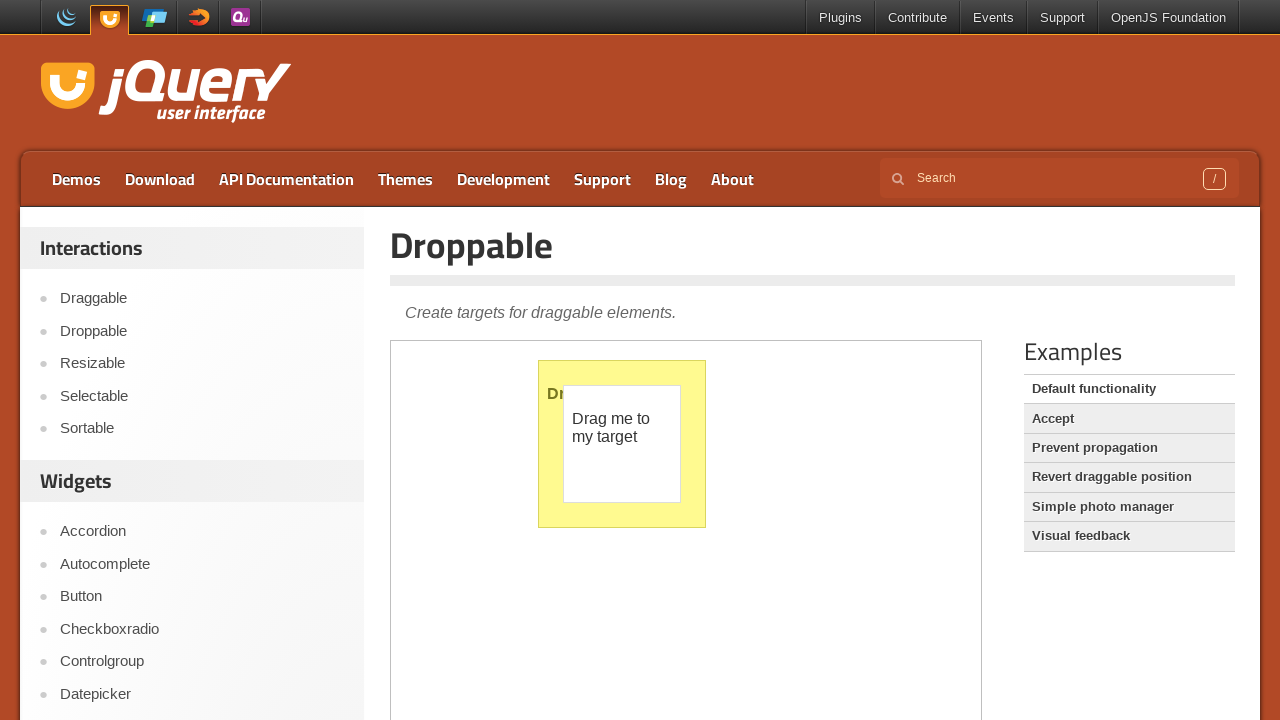